Tests negative number input handling by entering -10 in decimal and verifying negative number conversion results.

Starting URL: https://www.001236.xyz/en/base

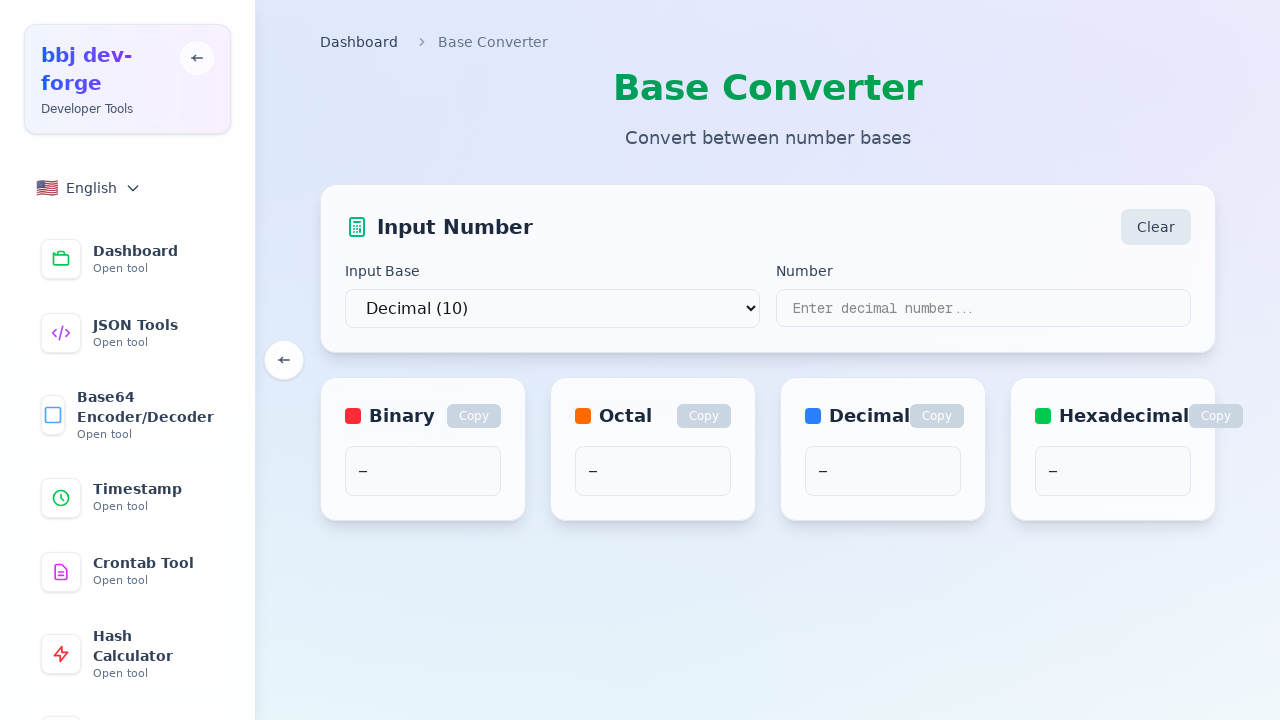

Selected decimal (base 10) as input base on select
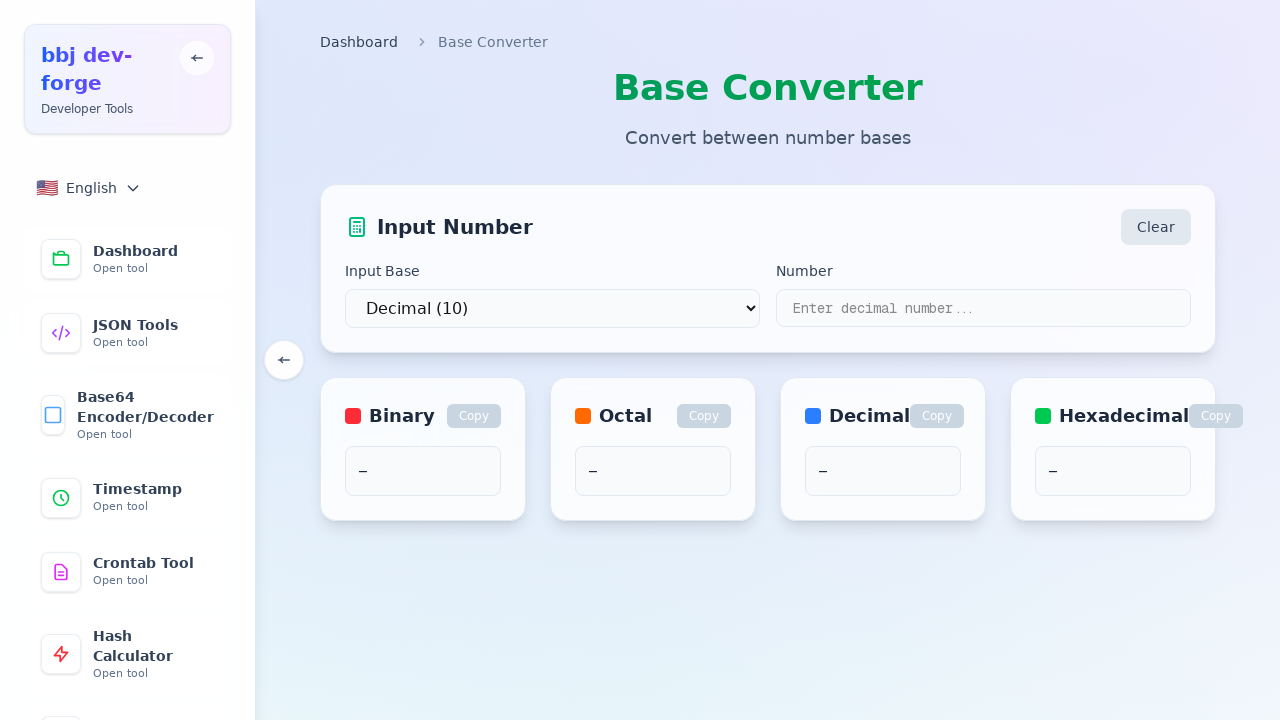

Entered negative number -10 in input field on input[type='text']
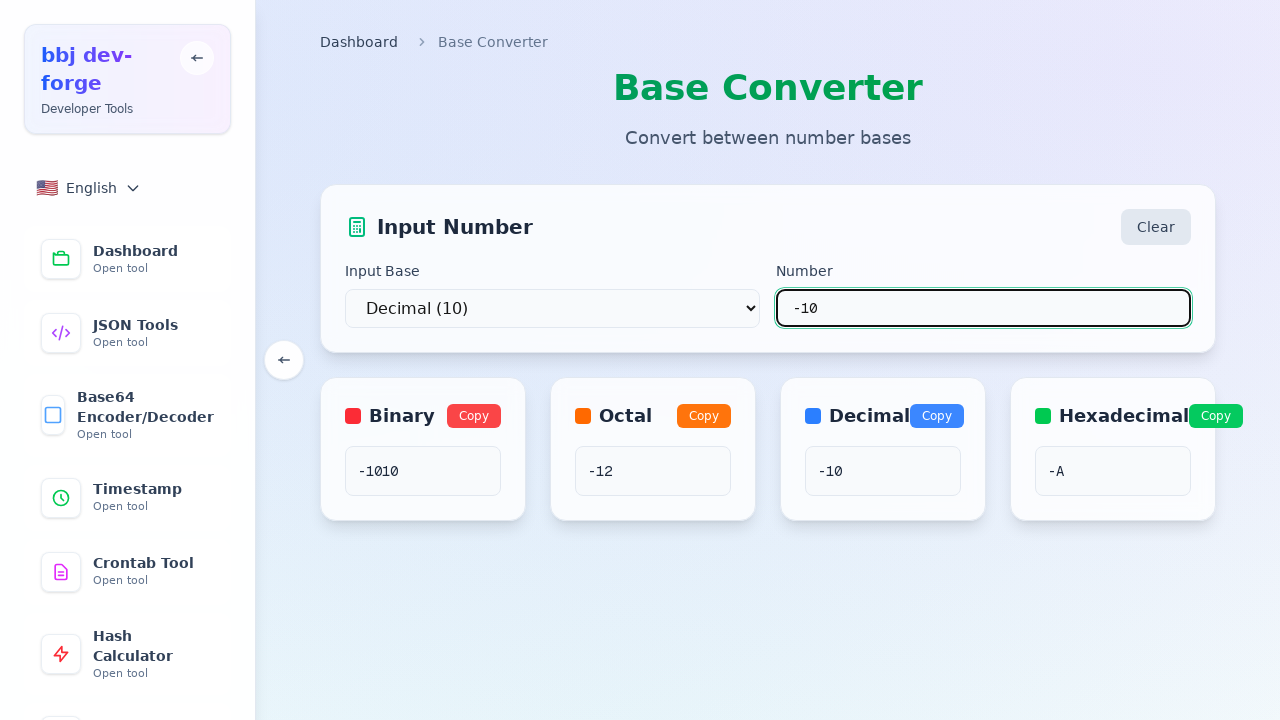

Waited 500ms for conversion to process
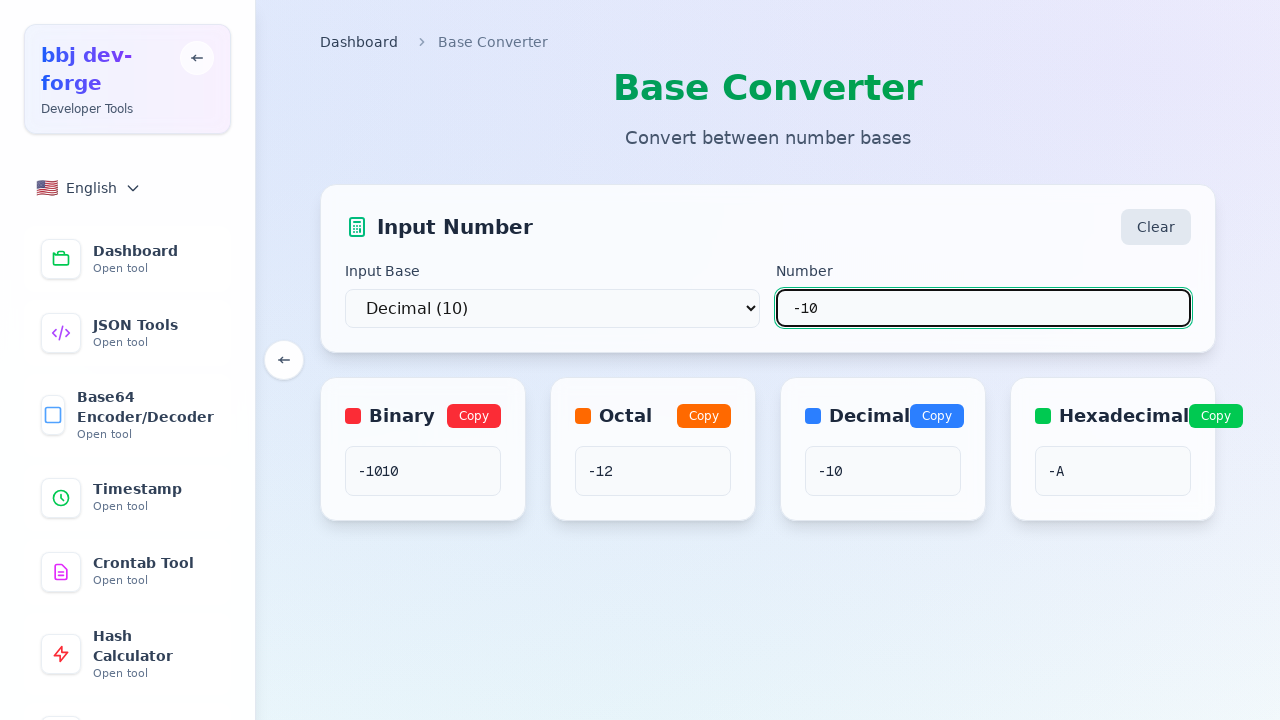

Verified binary conversion: -10 equals -1010
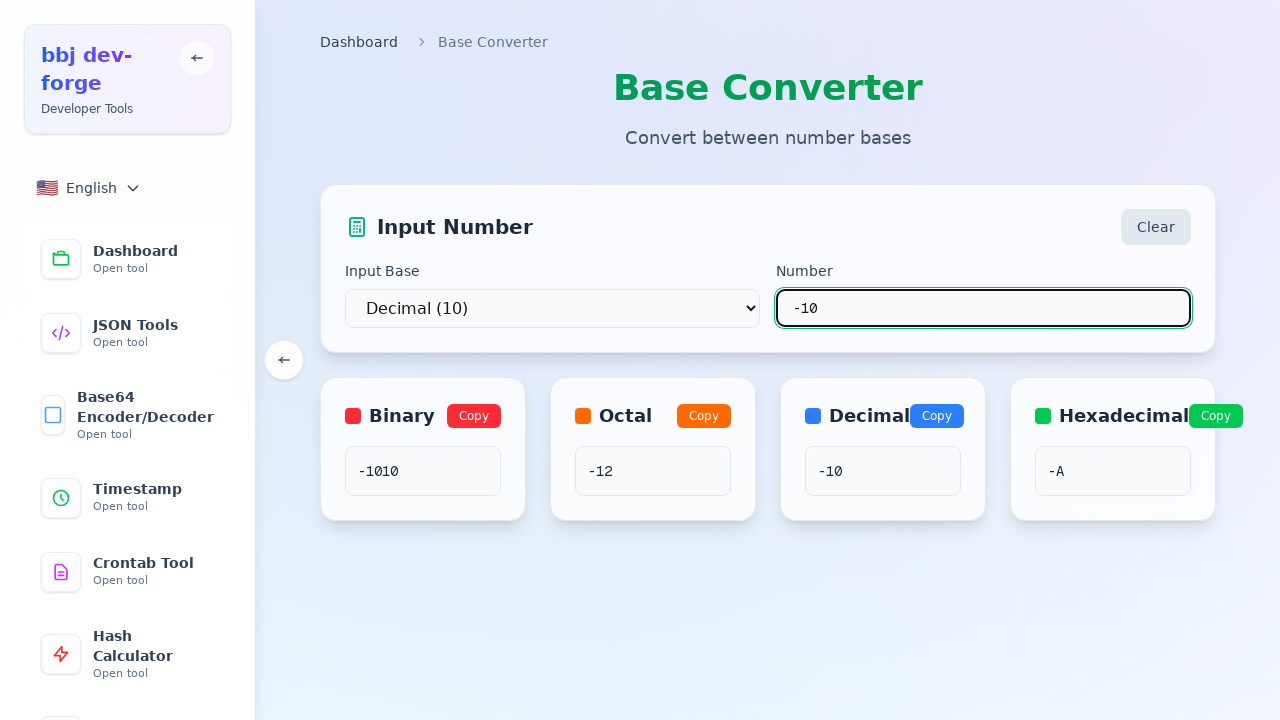

Verified octal conversion: -10 equals -12
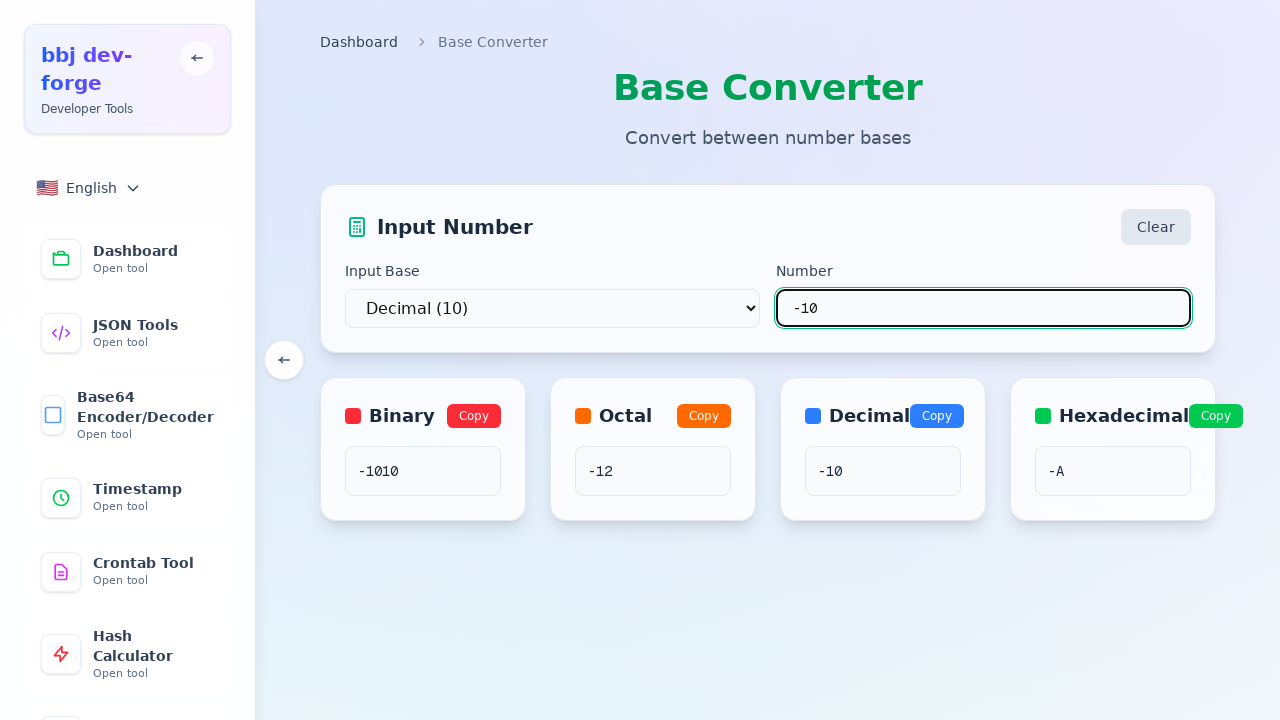

Verified decimal conversion: -10 equals -10
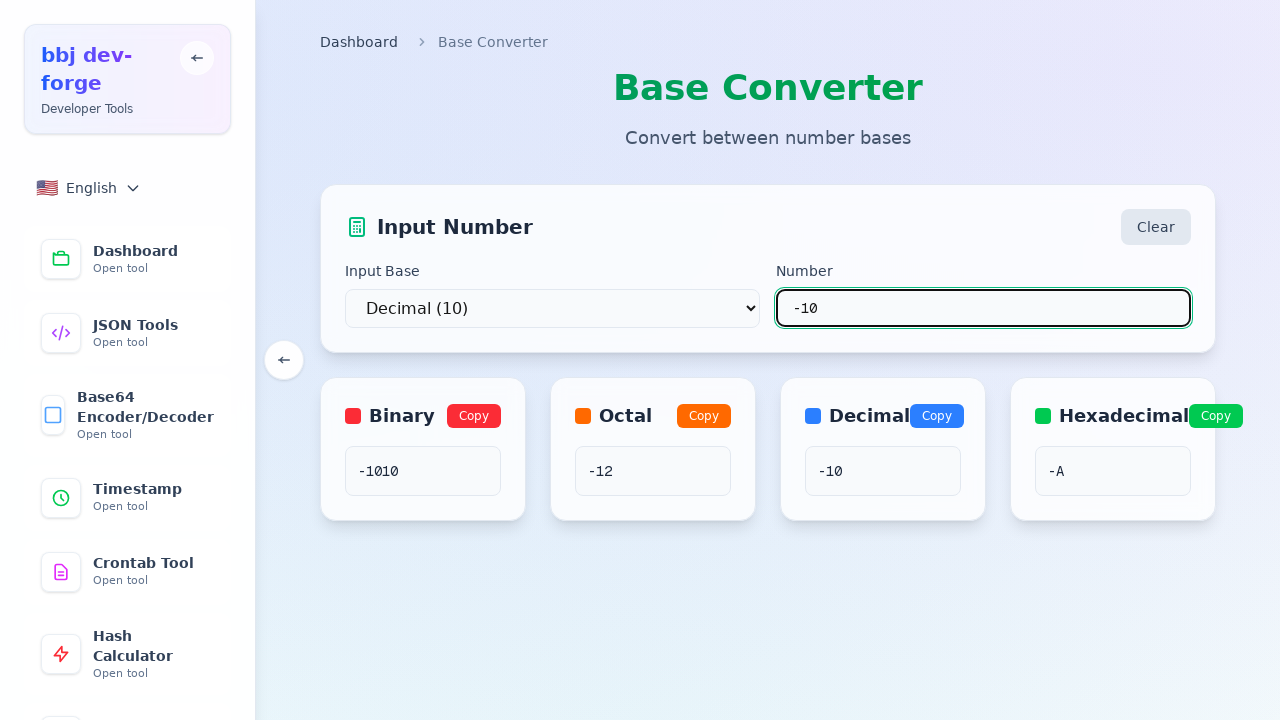

Verified hexadecimal conversion: -10 equals -A
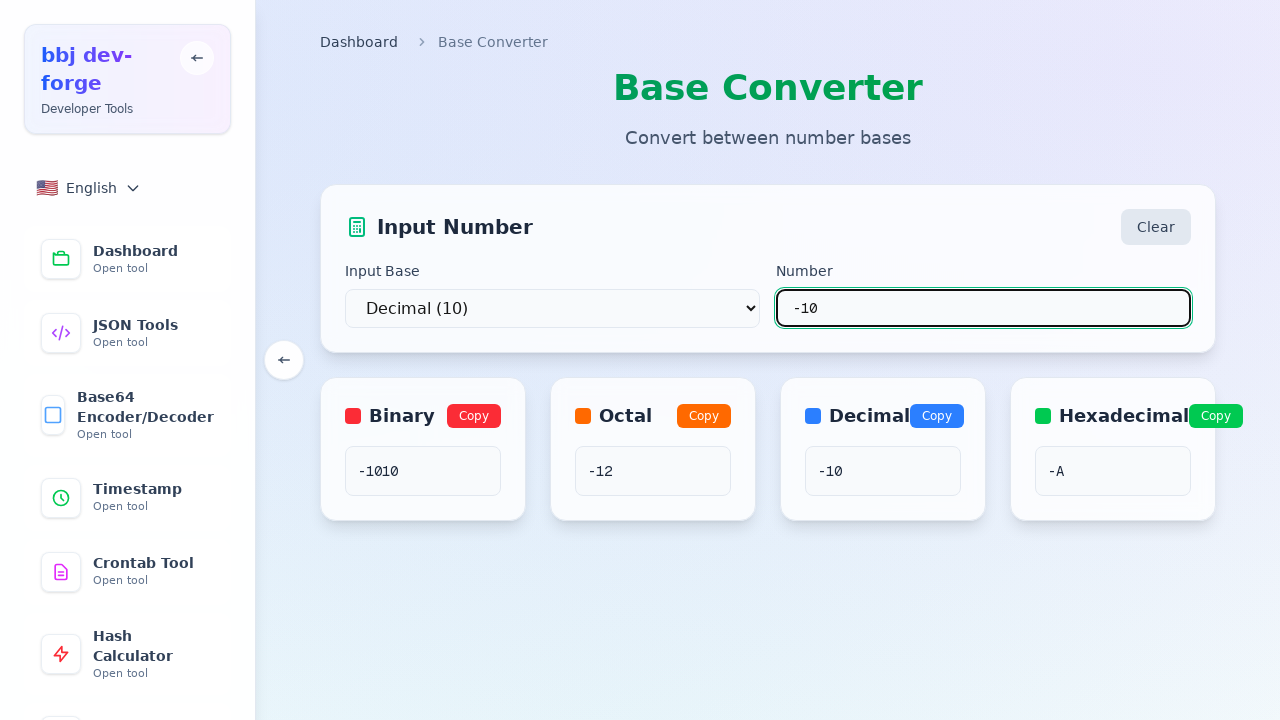

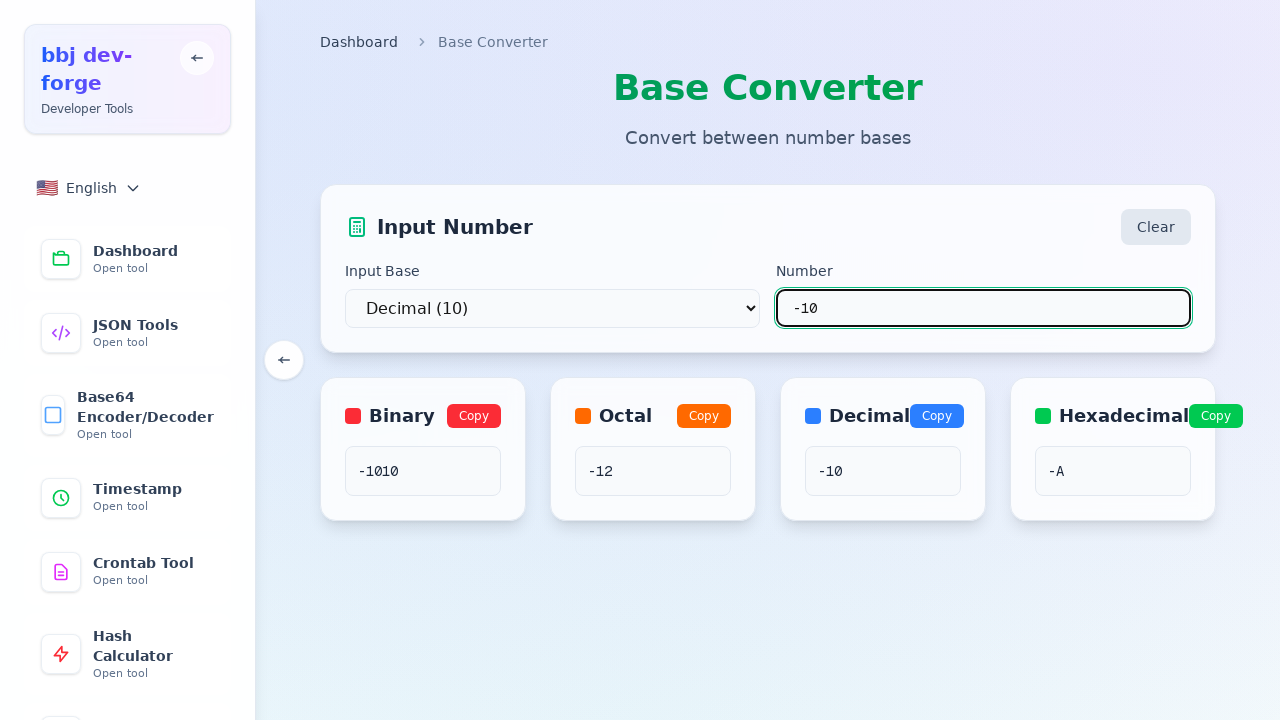